Tests form interaction by extracting a value from an element's attribute, calculating a mathematical formula result, filling in the answer field, checking checkboxes, and submitting the form.

Starting URL: http://suninjuly.github.io/get_attribute.html

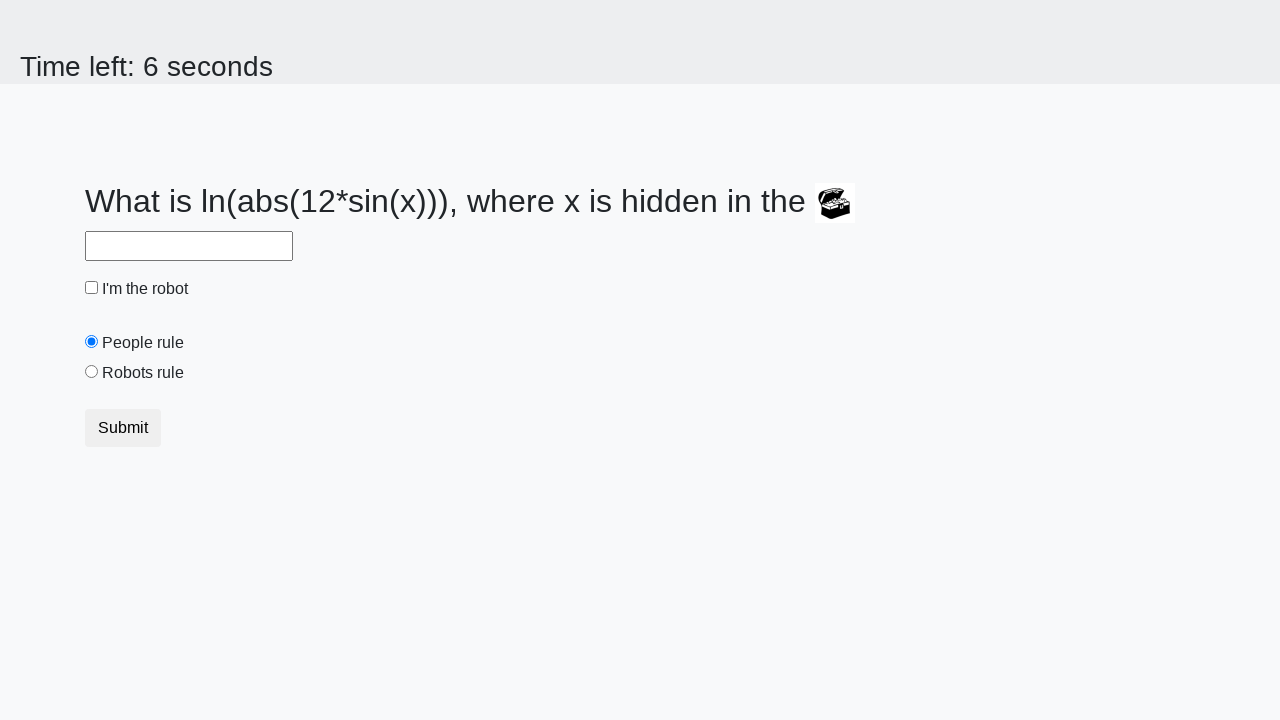

Retrieved 'valuex' attribute from treasure element
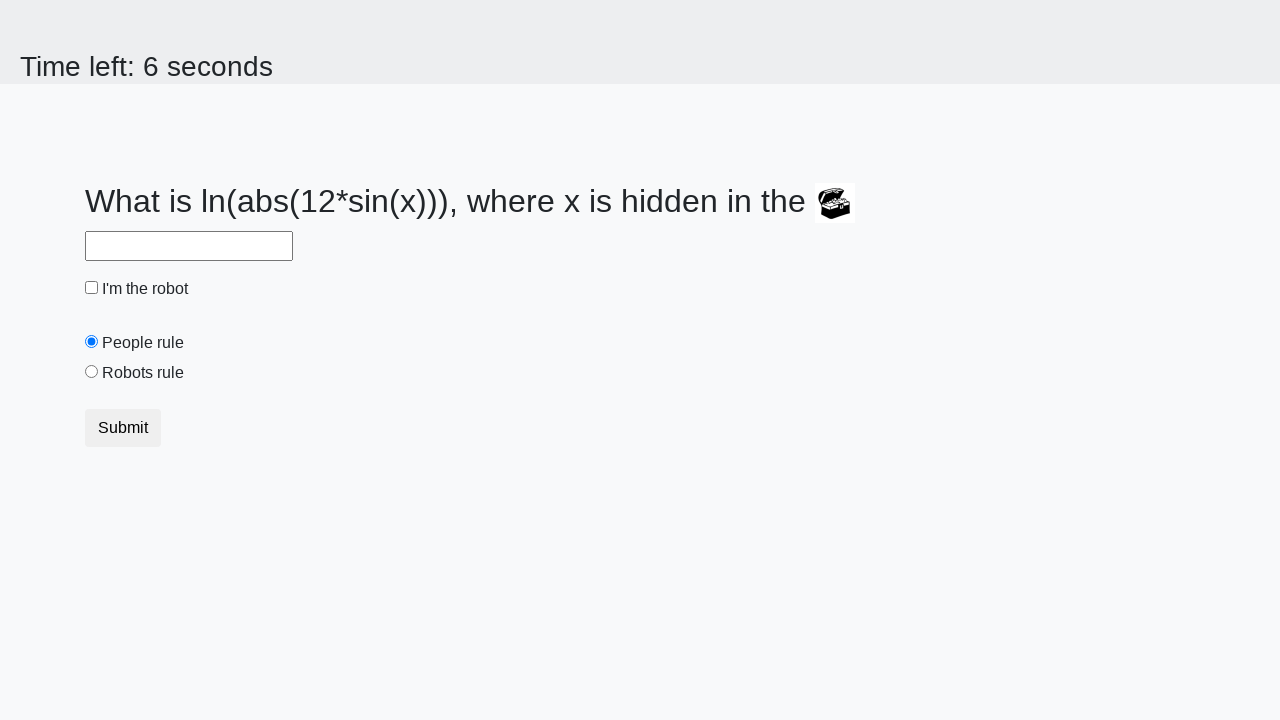

Calculated formula result: 2.4225421675255827
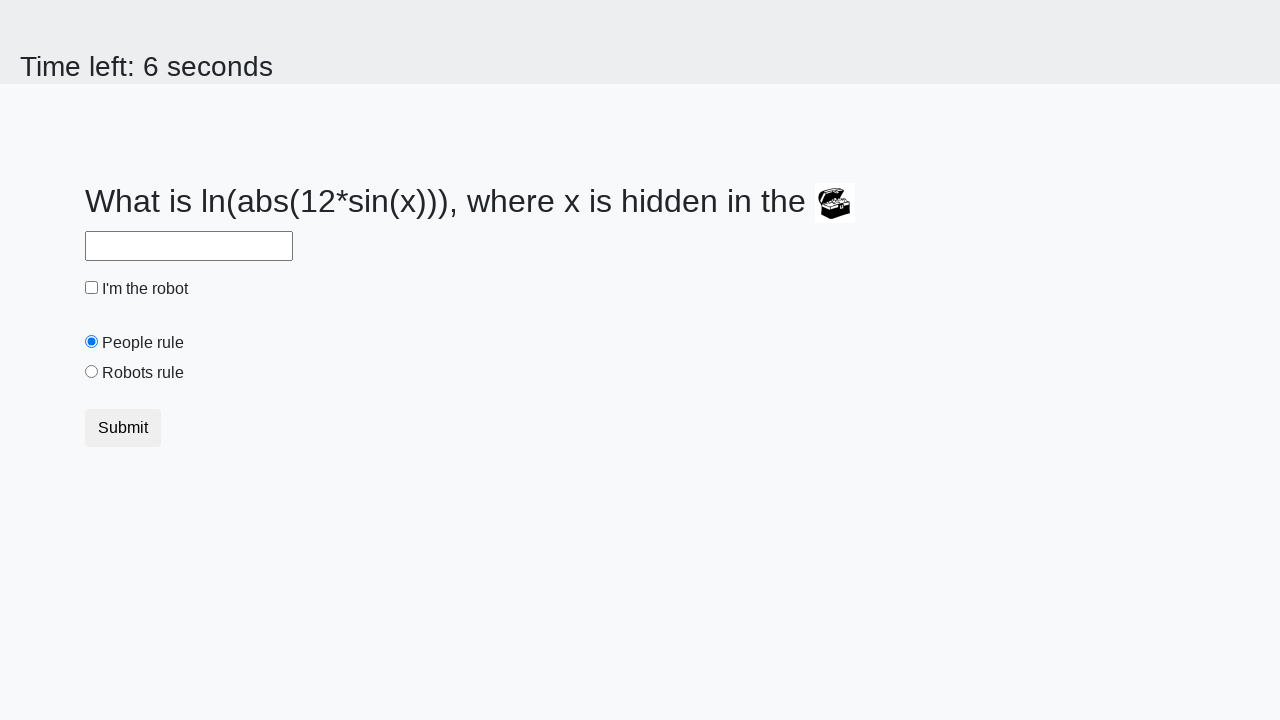

Filled answer field with calculated value: 2.4225421675255827 on #answer
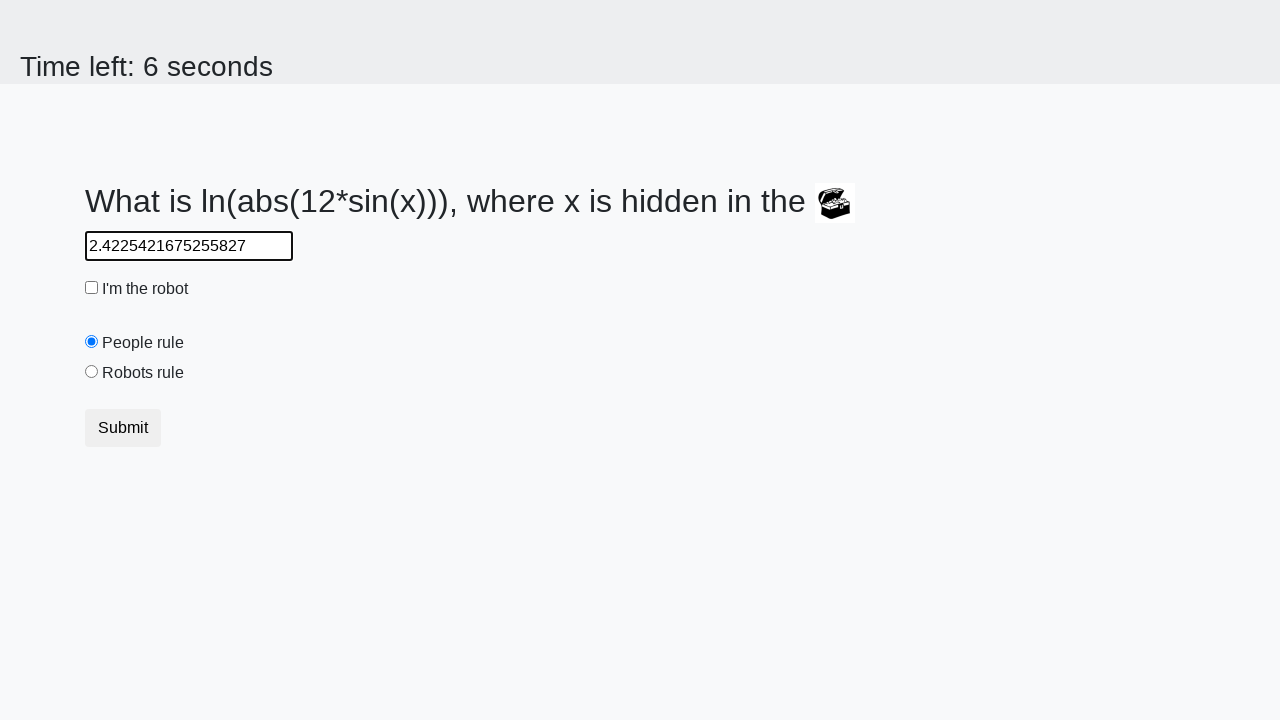

Checked 'I am a robot' checkbox at (92, 288) on #robotCheckbox
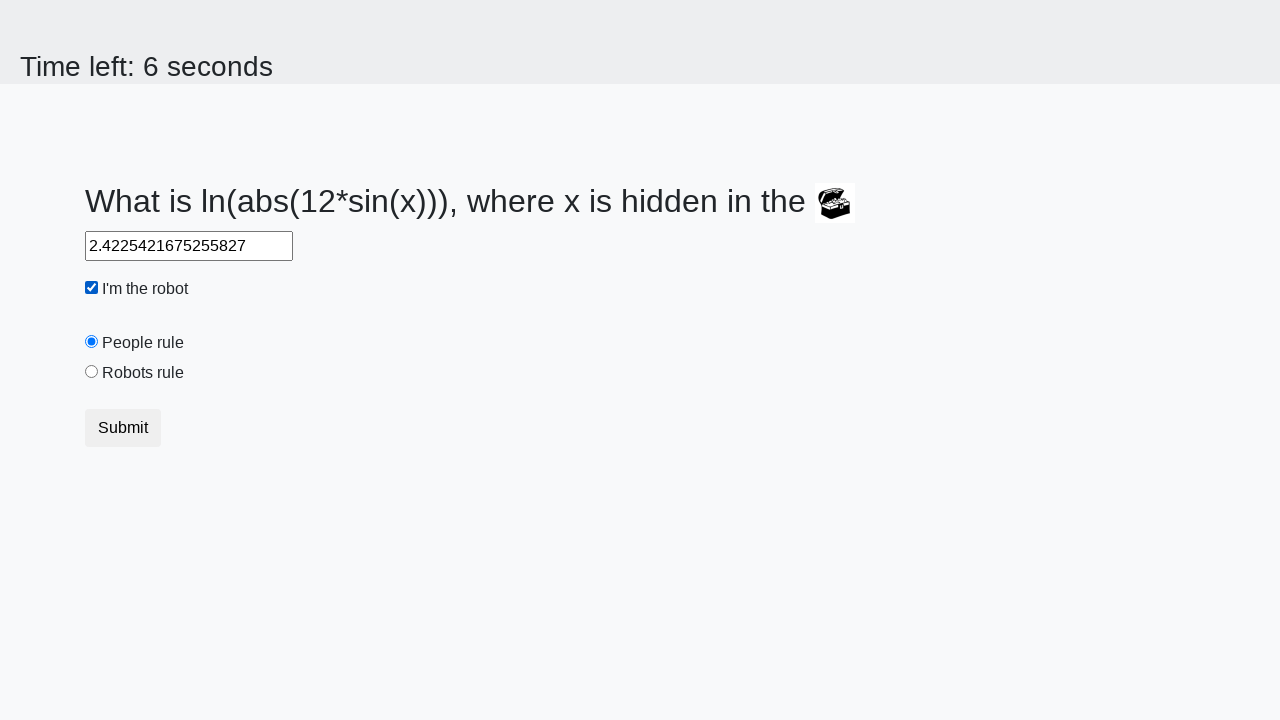

Checked 'Robots rule' checkbox at (92, 372) on #robotsRule
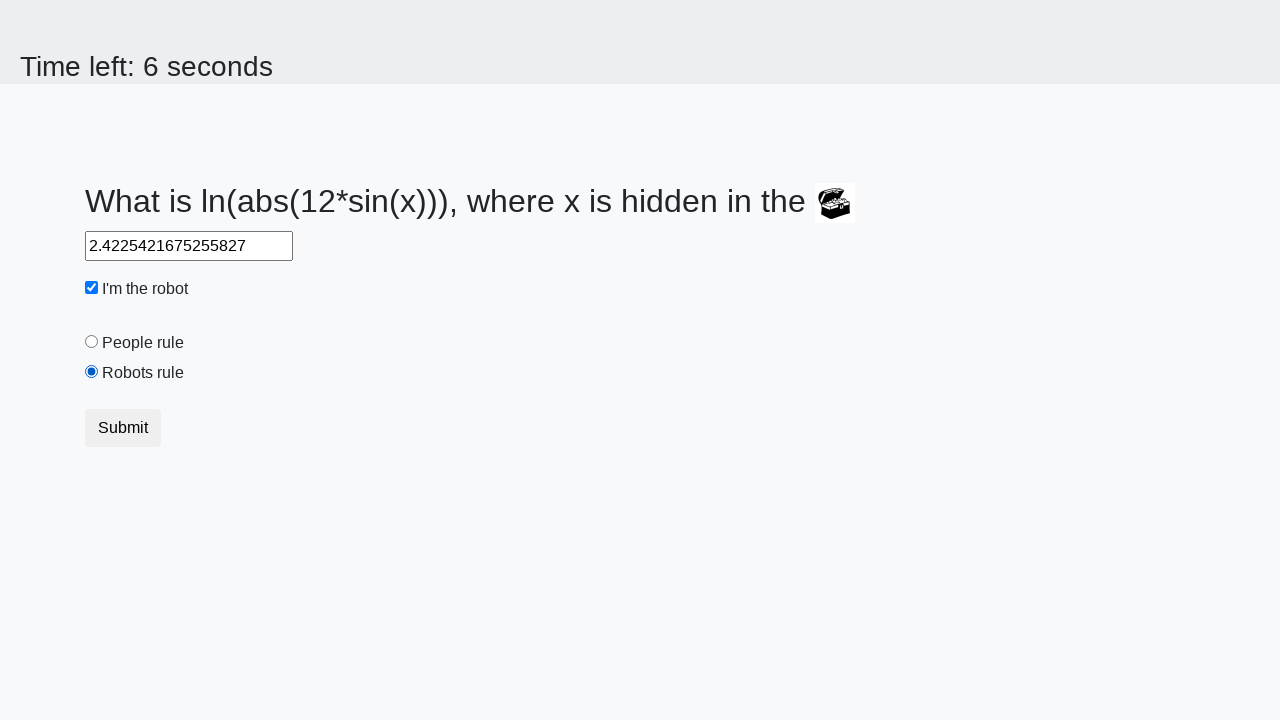

Clicked form submit button at (123, 428) on button.btn
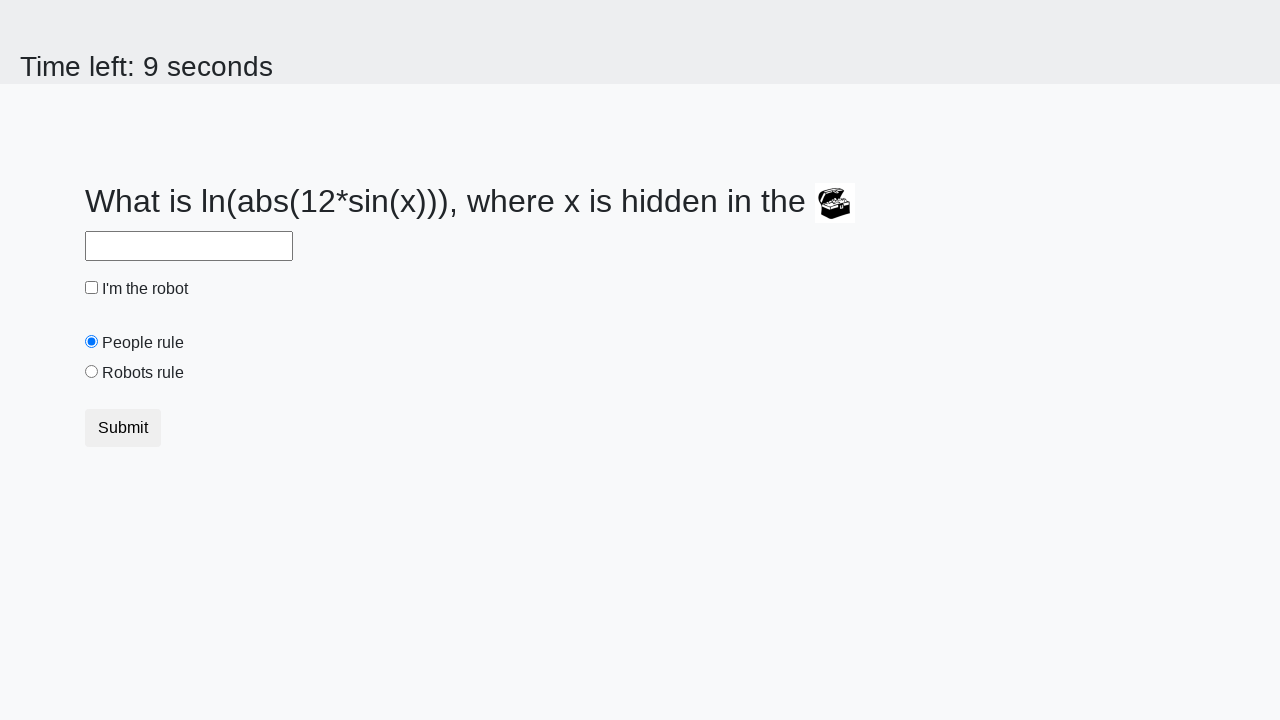

Waited for form submission to complete
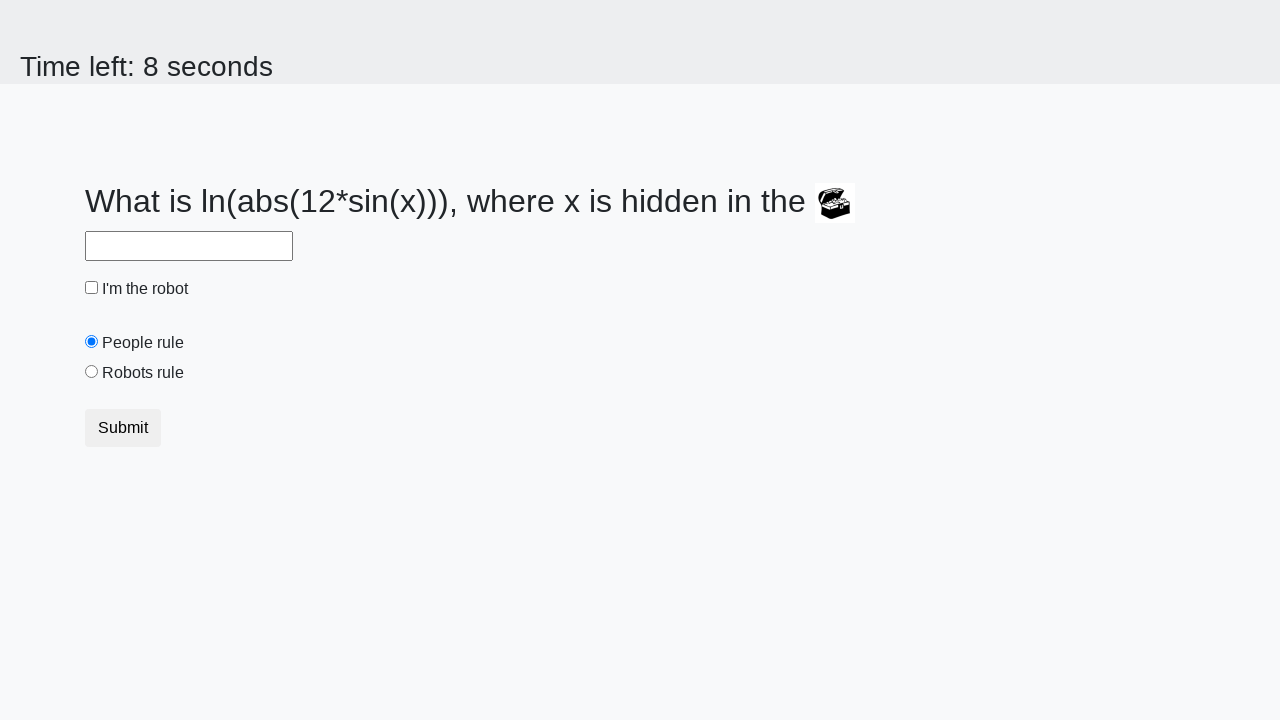

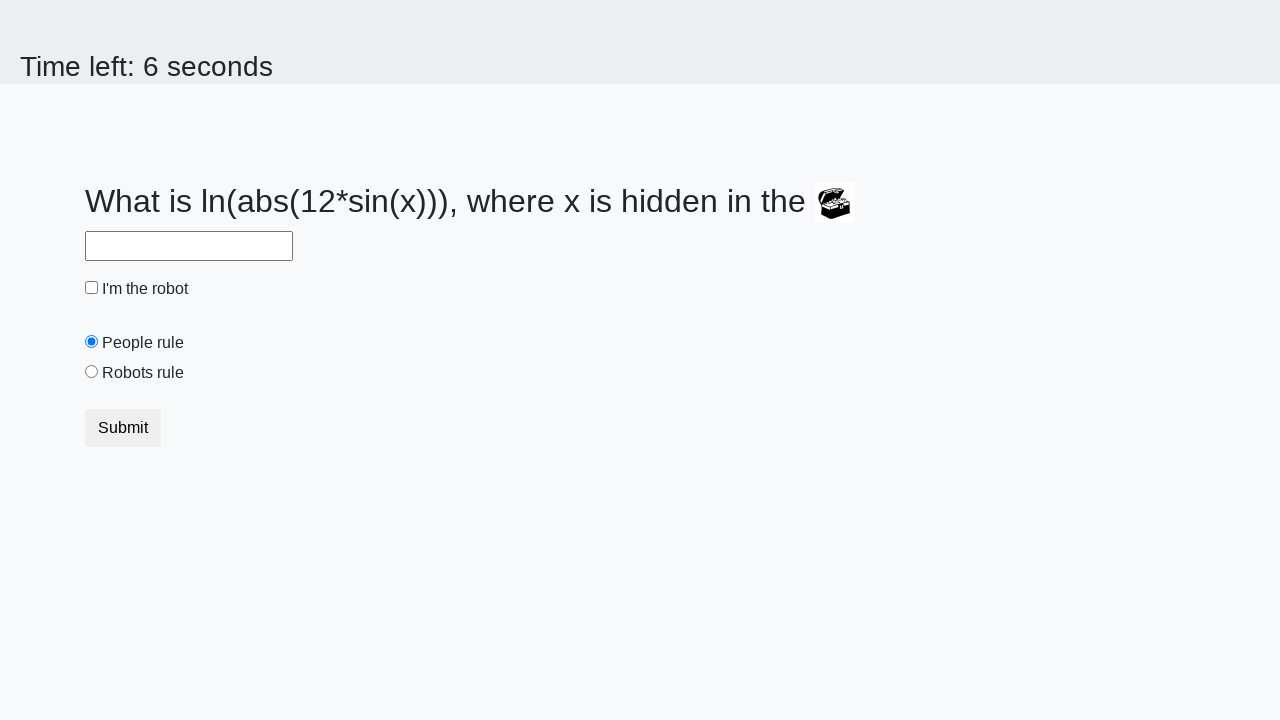